Tests slider widget functionality by verifying the initial slider value and then dragging the slider to change its value.

Starting URL: https://demoqa.com/slider

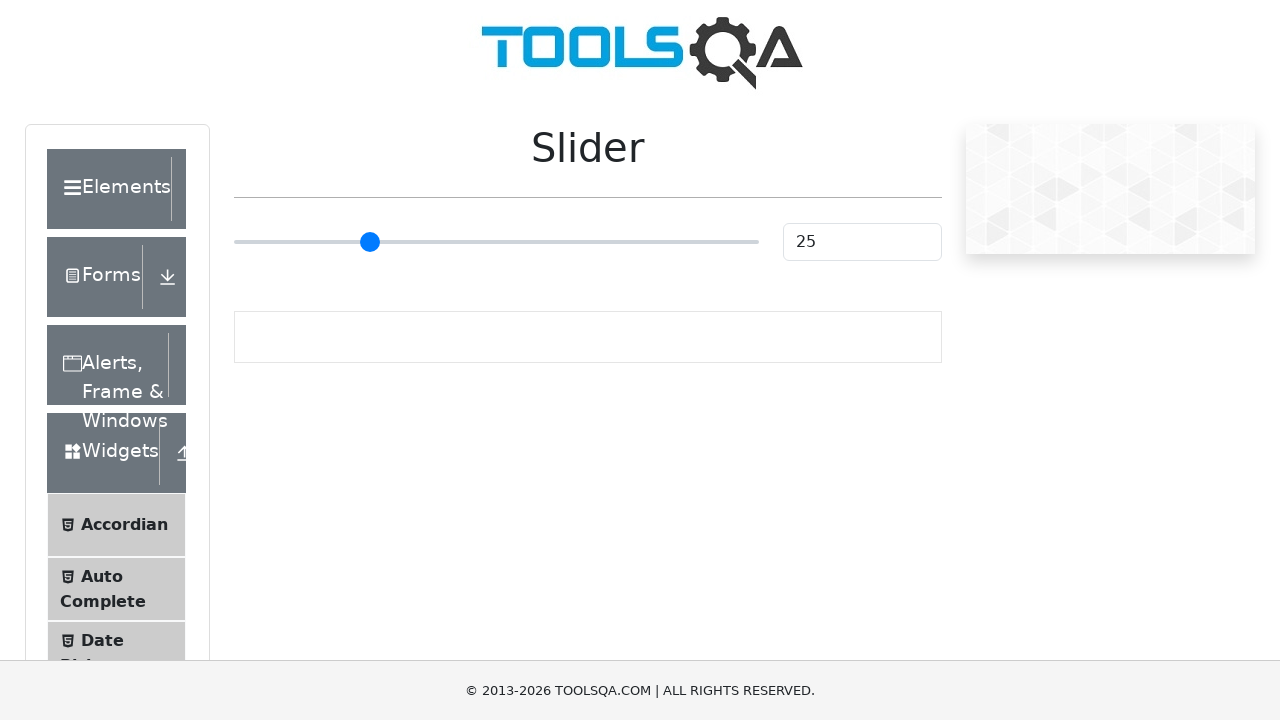

Slider element became visible
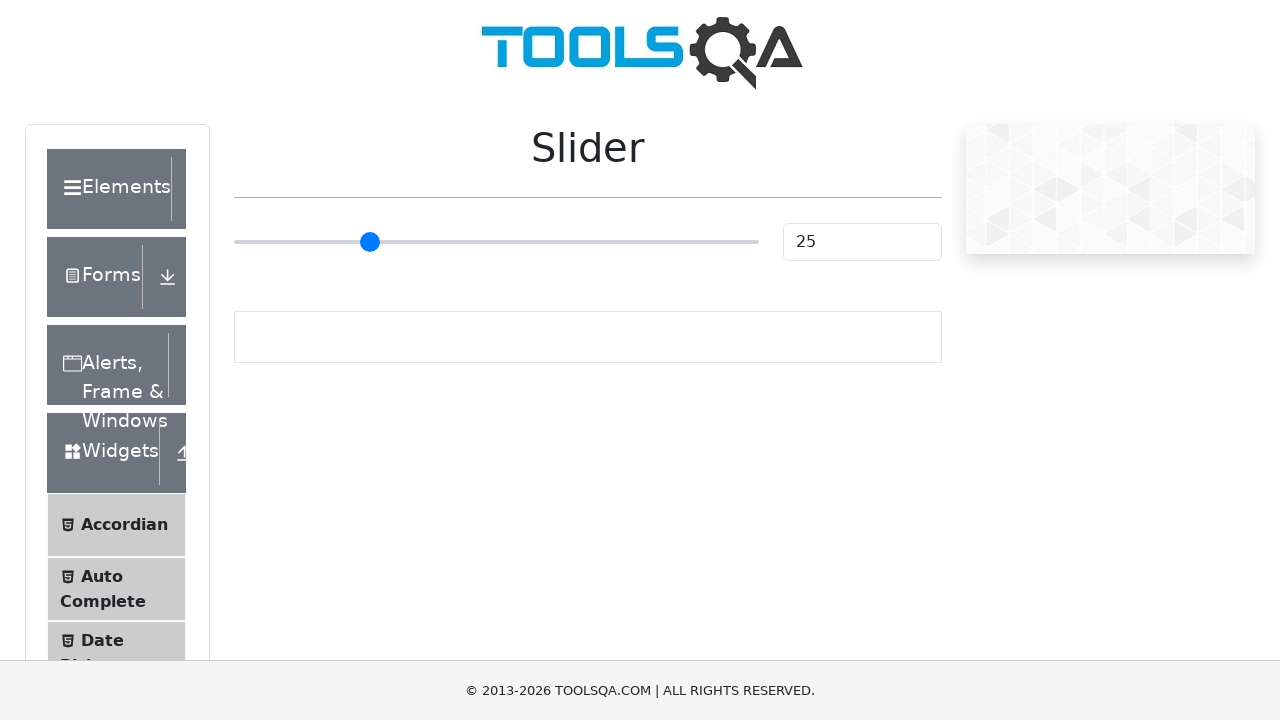

Verified initial slider value is 25
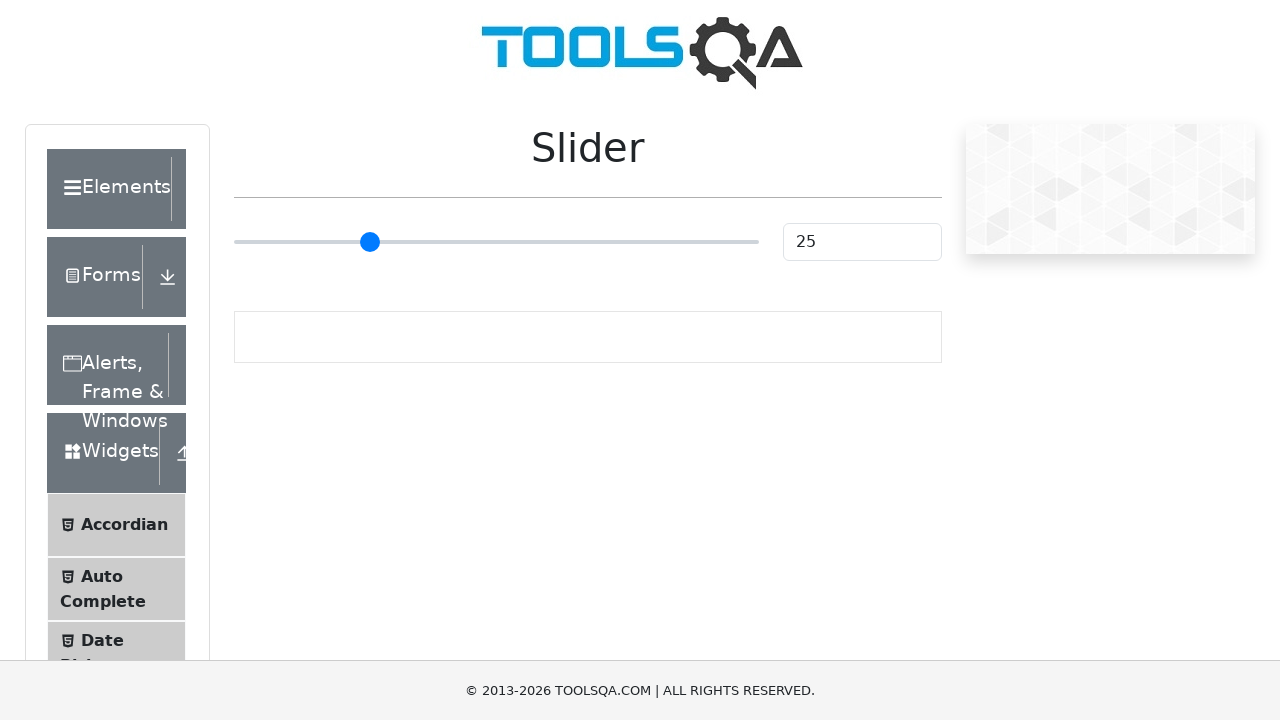

Retrieved slider bounding box dimensions
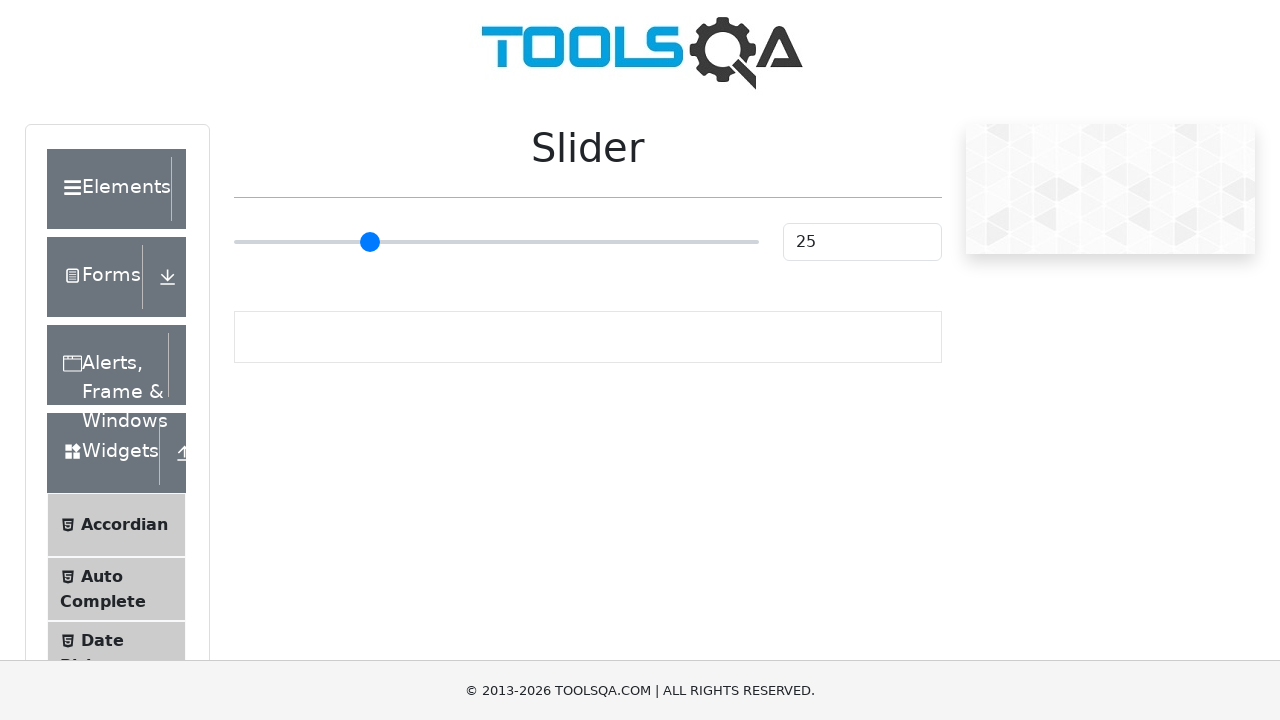

Dragged slider to approximately 75% position at (627, 242)
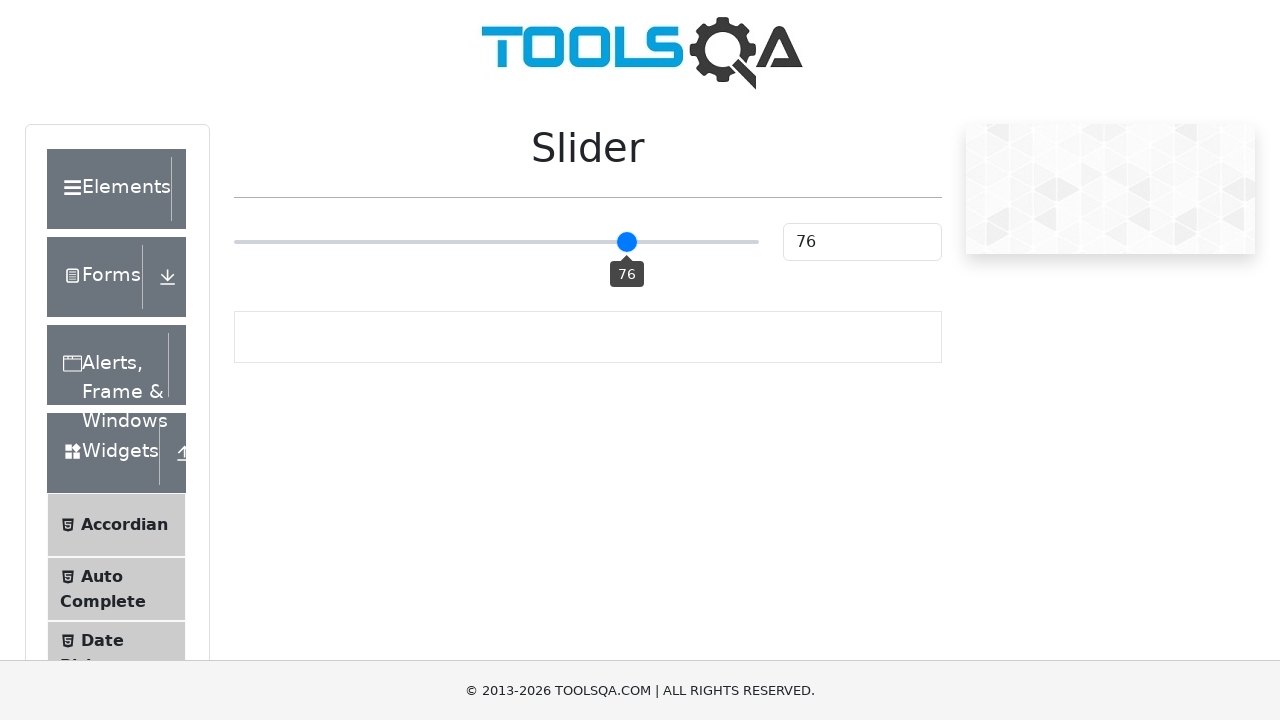

Waited 500ms for slider value to update
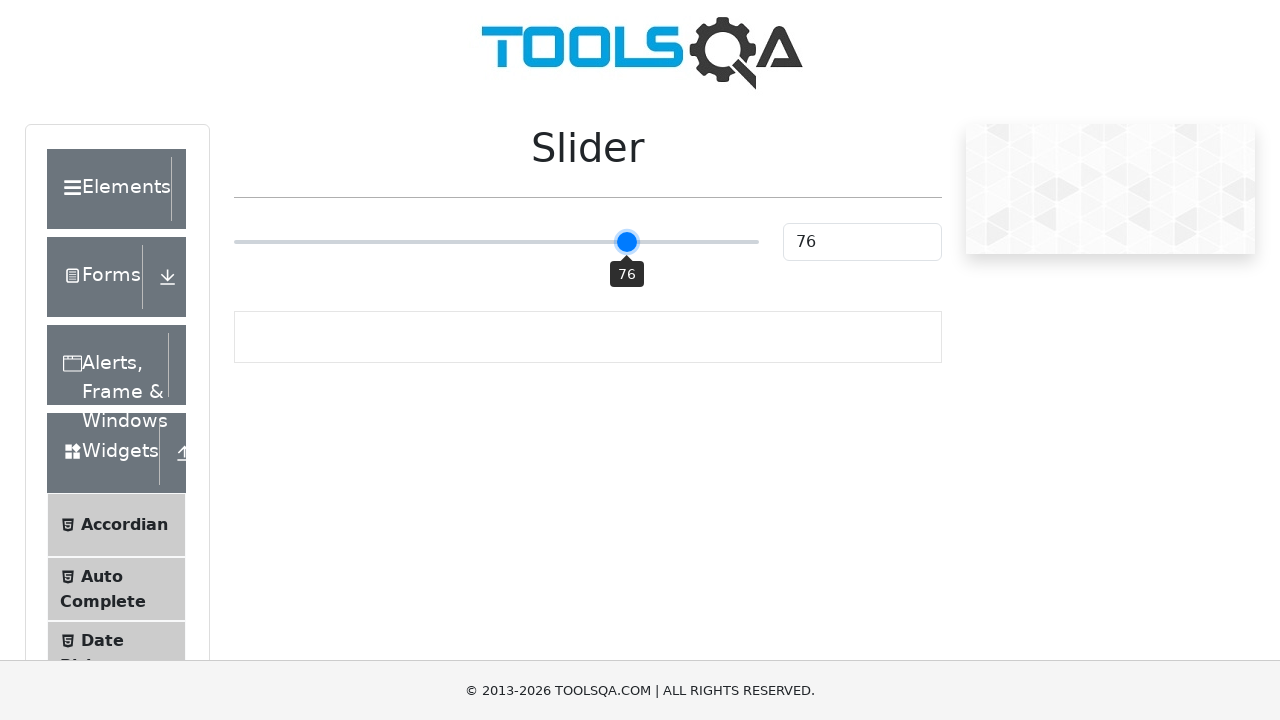

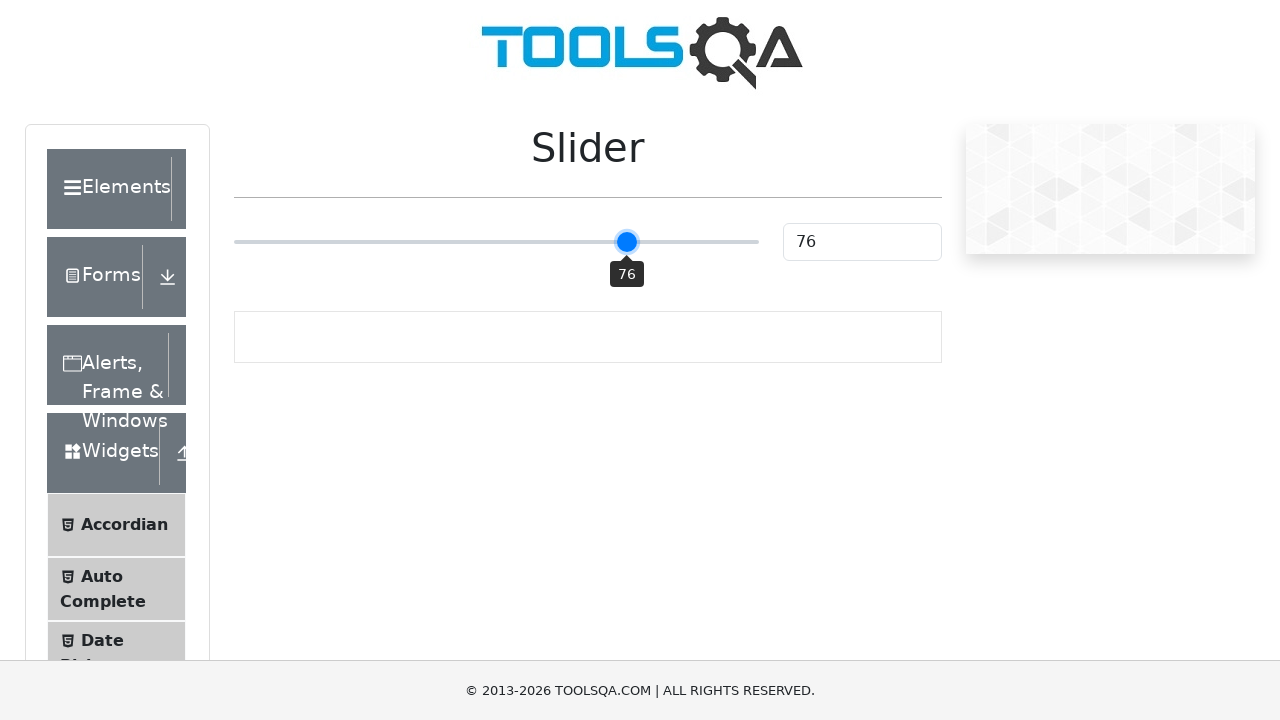